Tests that an item is removed when edited to an empty string.

Starting URL: https://demo.playwright.dev/todomvc

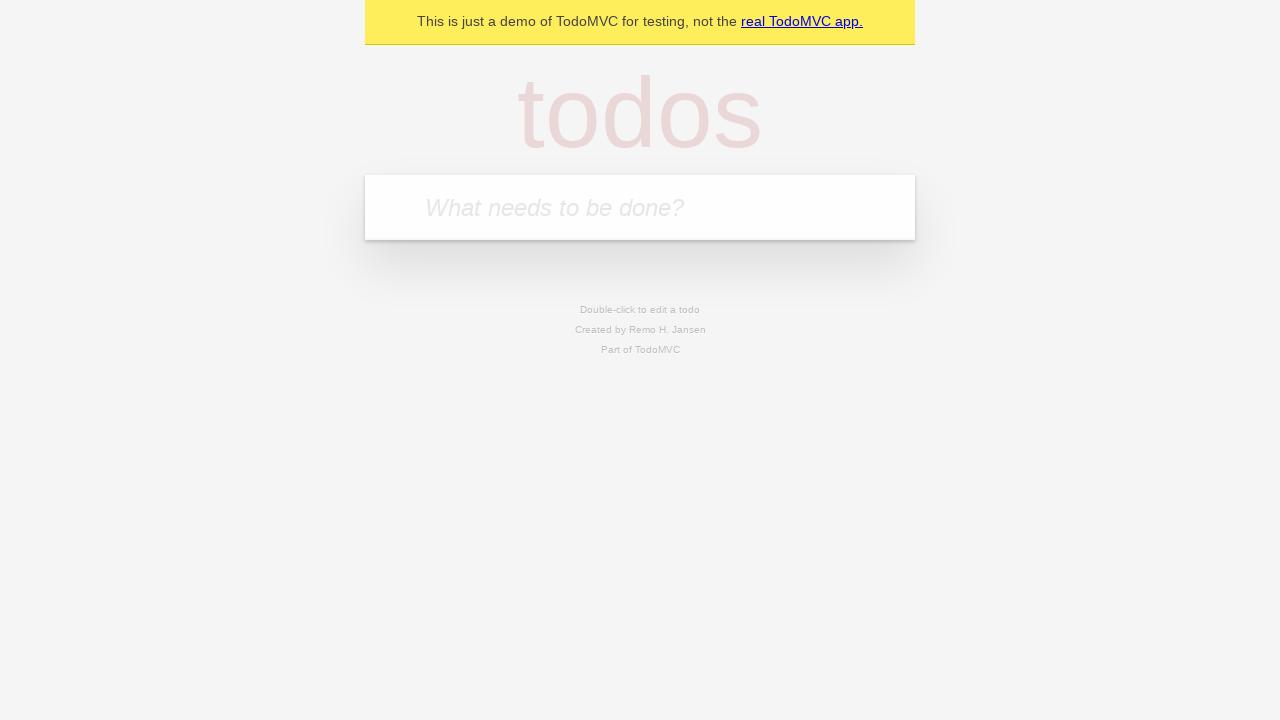

Filled todo input with 'buy some cheese' on internal:attr=[placeholder="What needs to be done?"i]
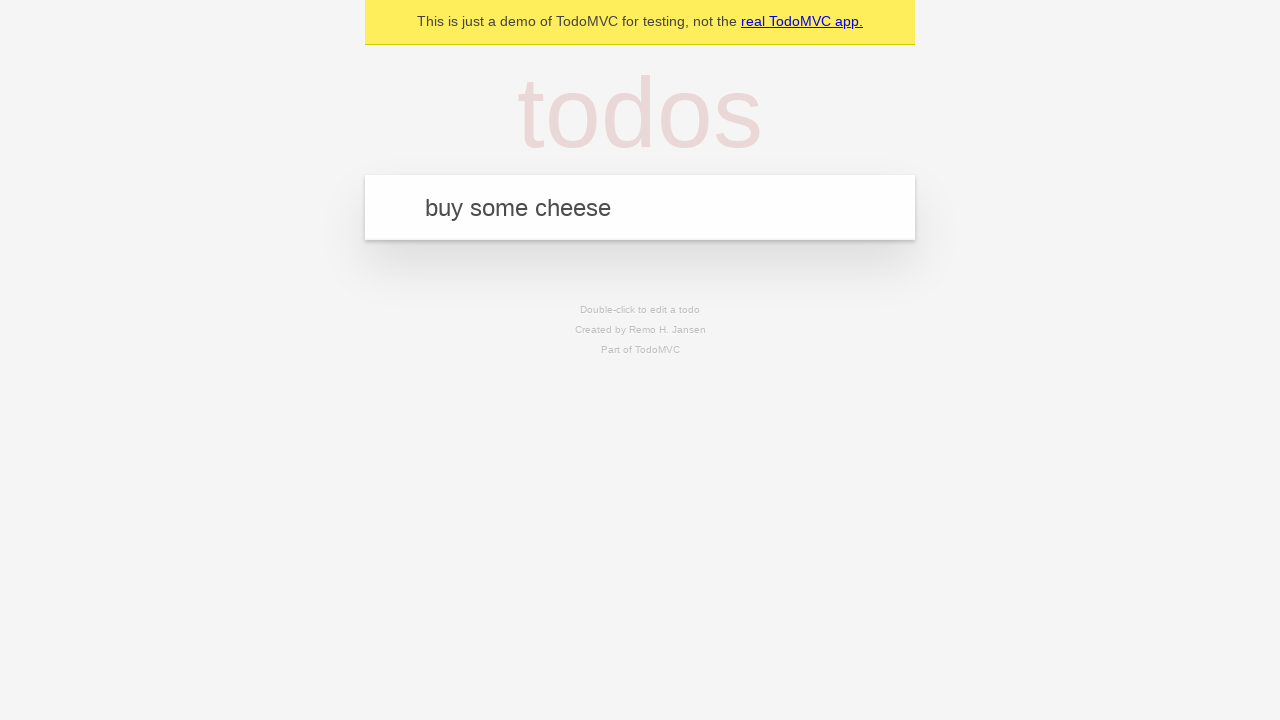

Pressed Enter to add first todo on internal:attr=[placeholder="What needs to be done?"i]
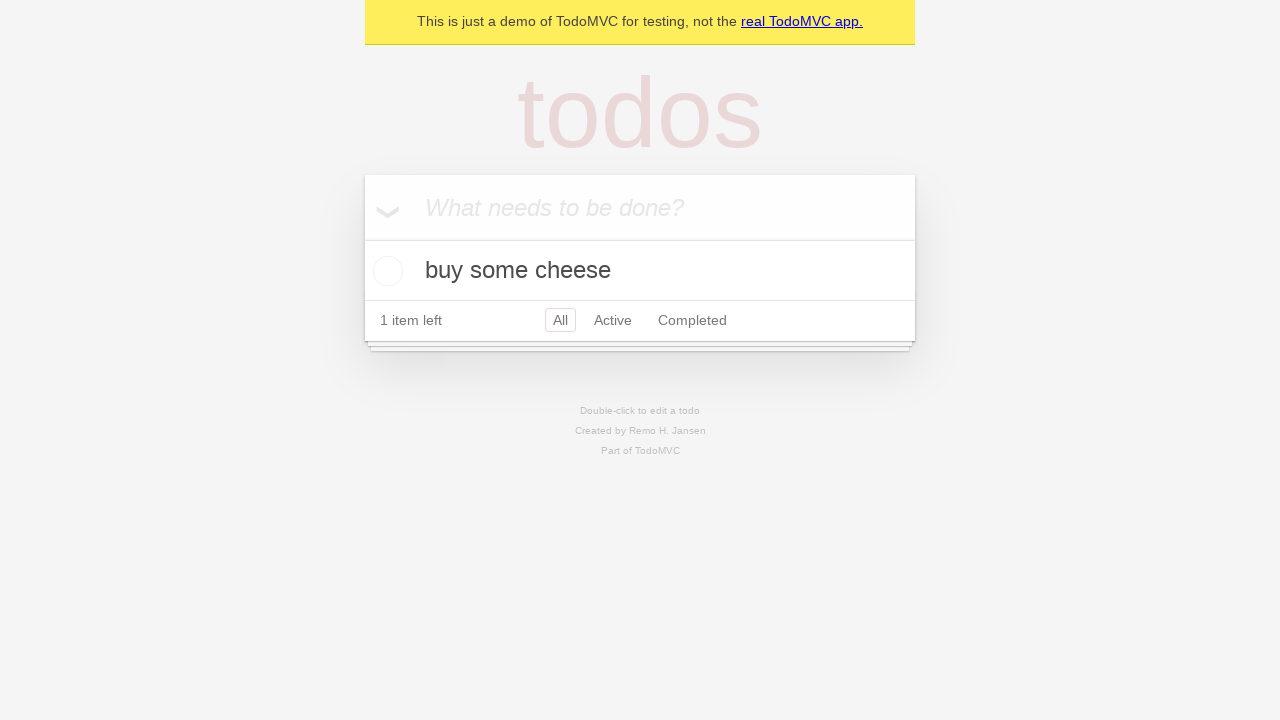

Filled todo input with 'feed the cat' on internal:attr=[placeholder="What needs to be done?"i]
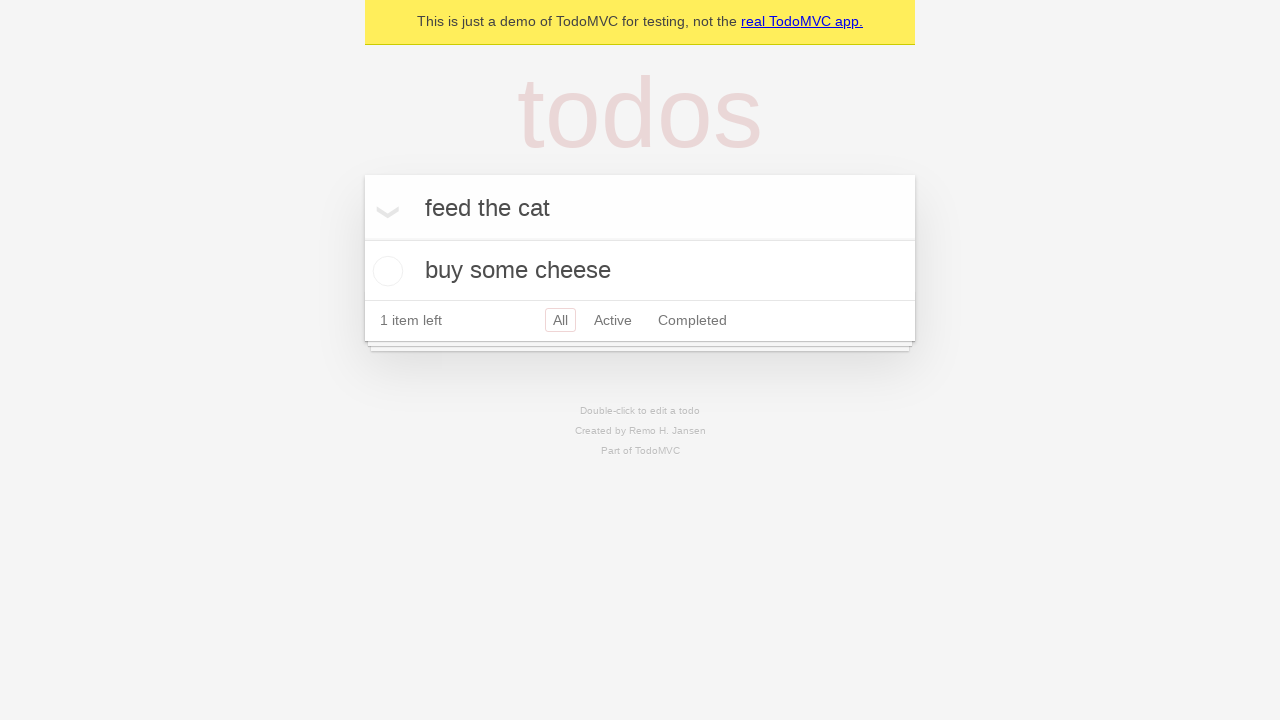

Pressed Enter to add second todo on internal:attr=[placeholder="What needs to be done?"i]
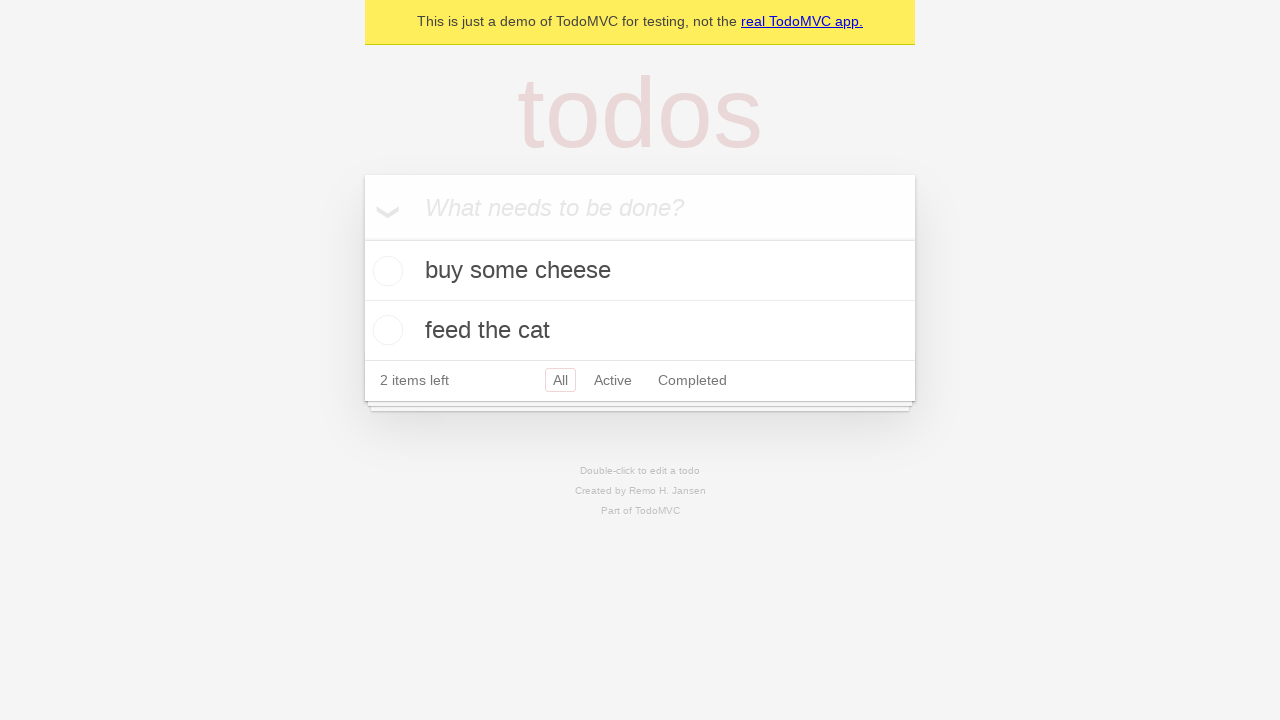

Filled todo input with 'book a doctors appointment' on internal:attr=[placeholder="What needs to be done?"i]
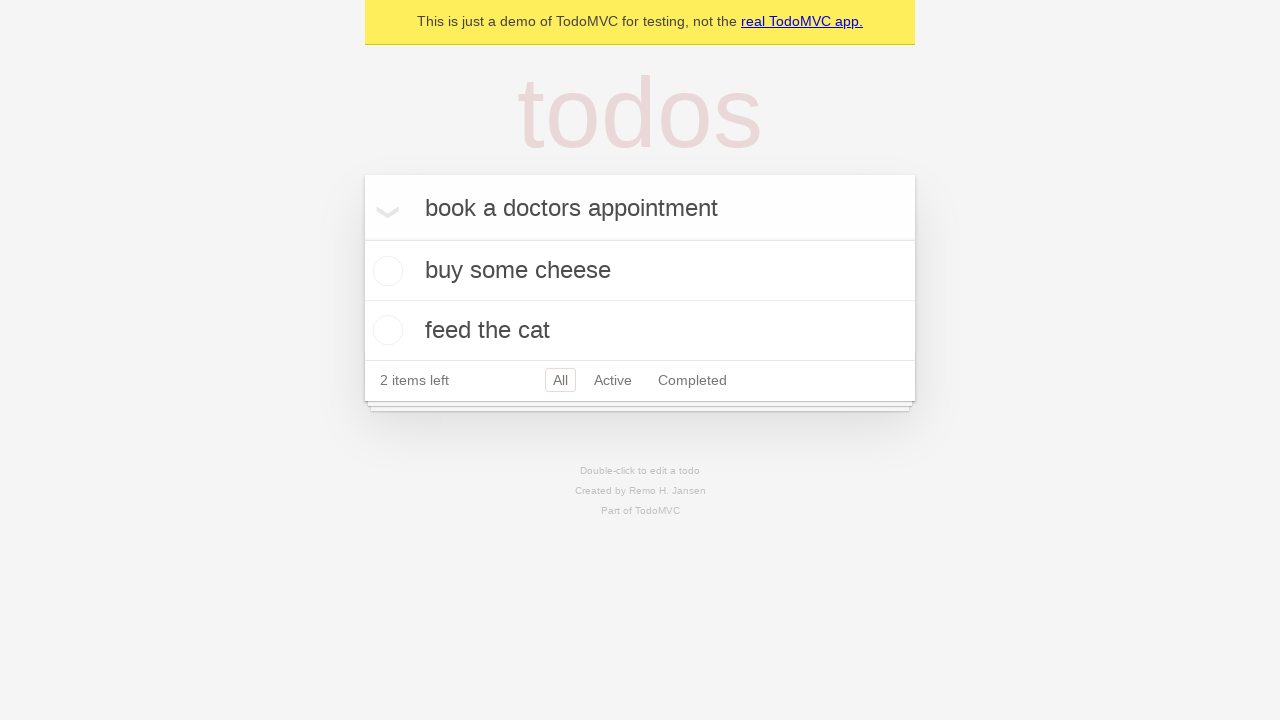

Pressed Enter to add third todo on internal:attr=[placeholder="What needs to be done?"i]
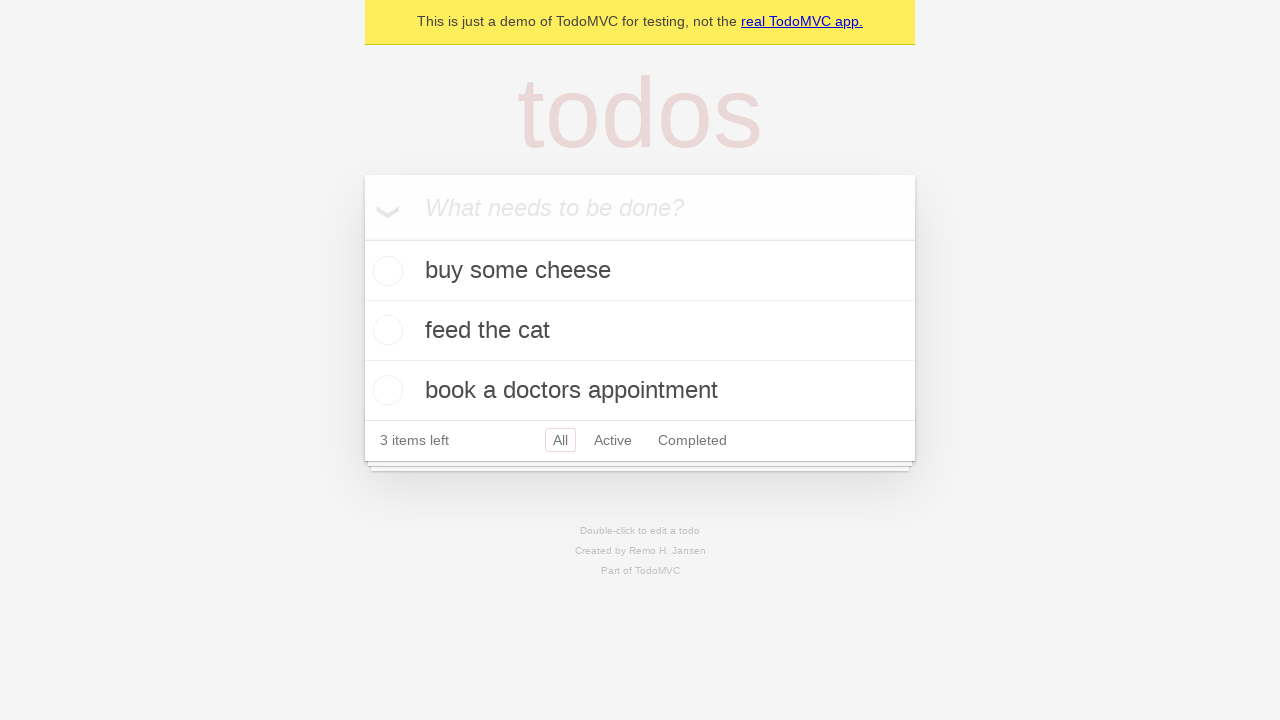

Double-clicked second todo item to edit at (640, 331) on internal:testid=[data-testid="todo-item"s] >> nth=1
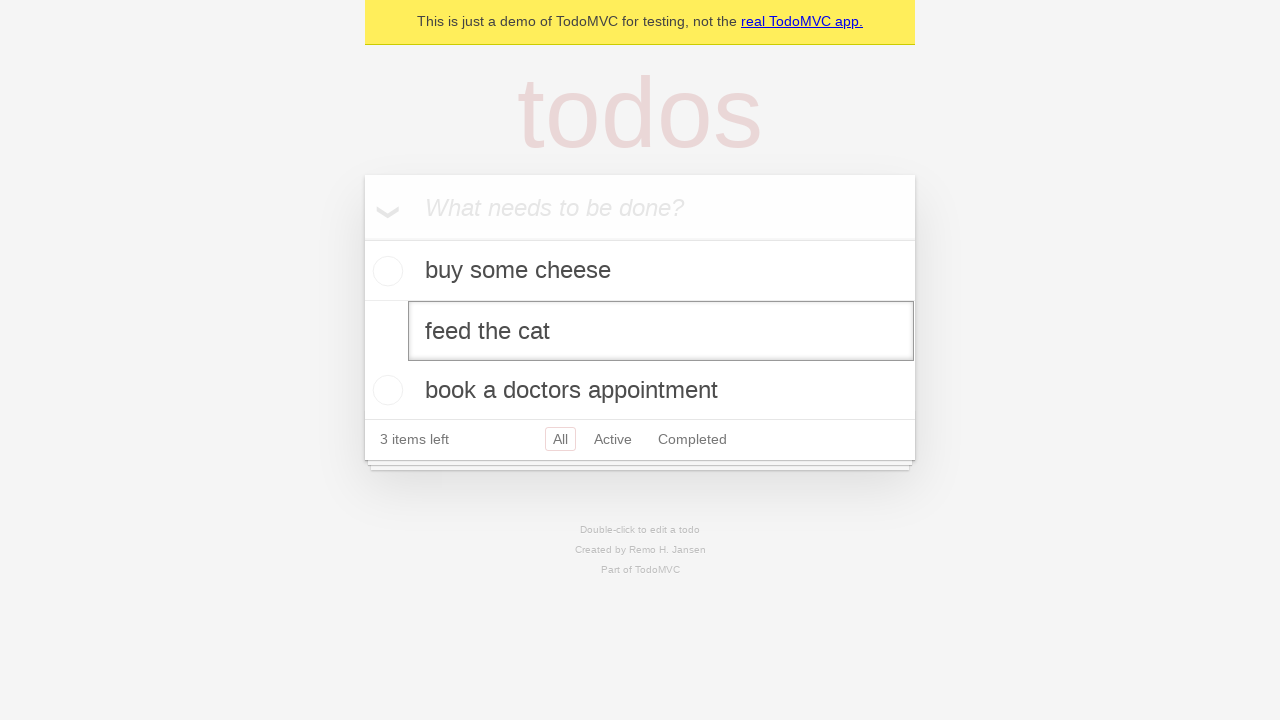

Cleared the todo text by filling with empty string on internal:testid=[data-testid="todo-item"s] >> nth=1 >> internal:role=textbox[nam
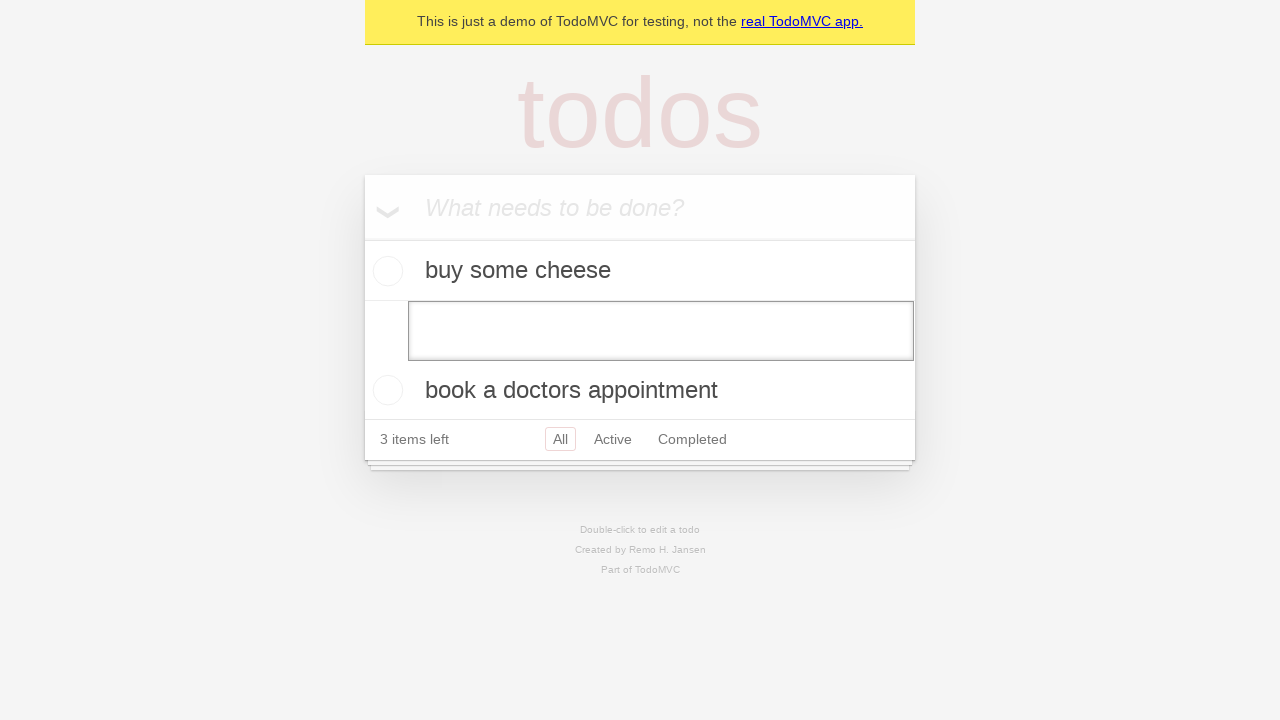

Pressed Enter to confirm deletion of todo with empty text on internal:testid=[data-testid="todo-item"s] >> nth=1 >> internal:role=textbox[nam
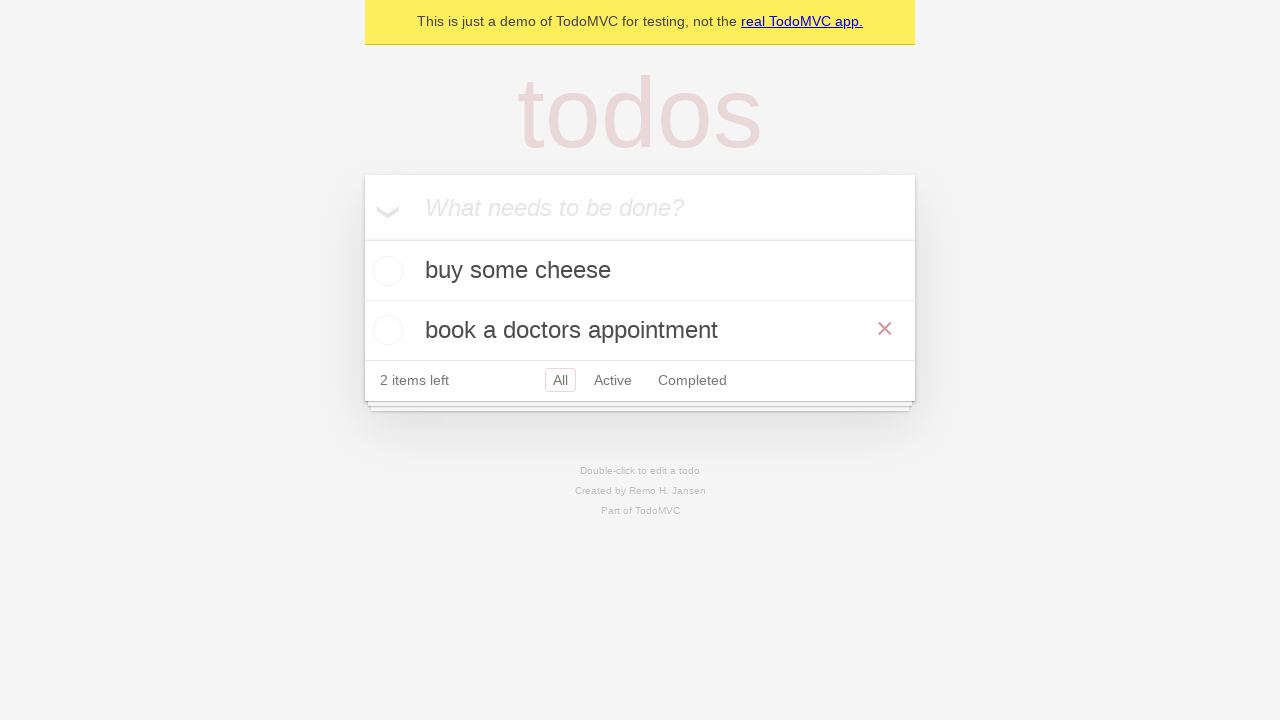

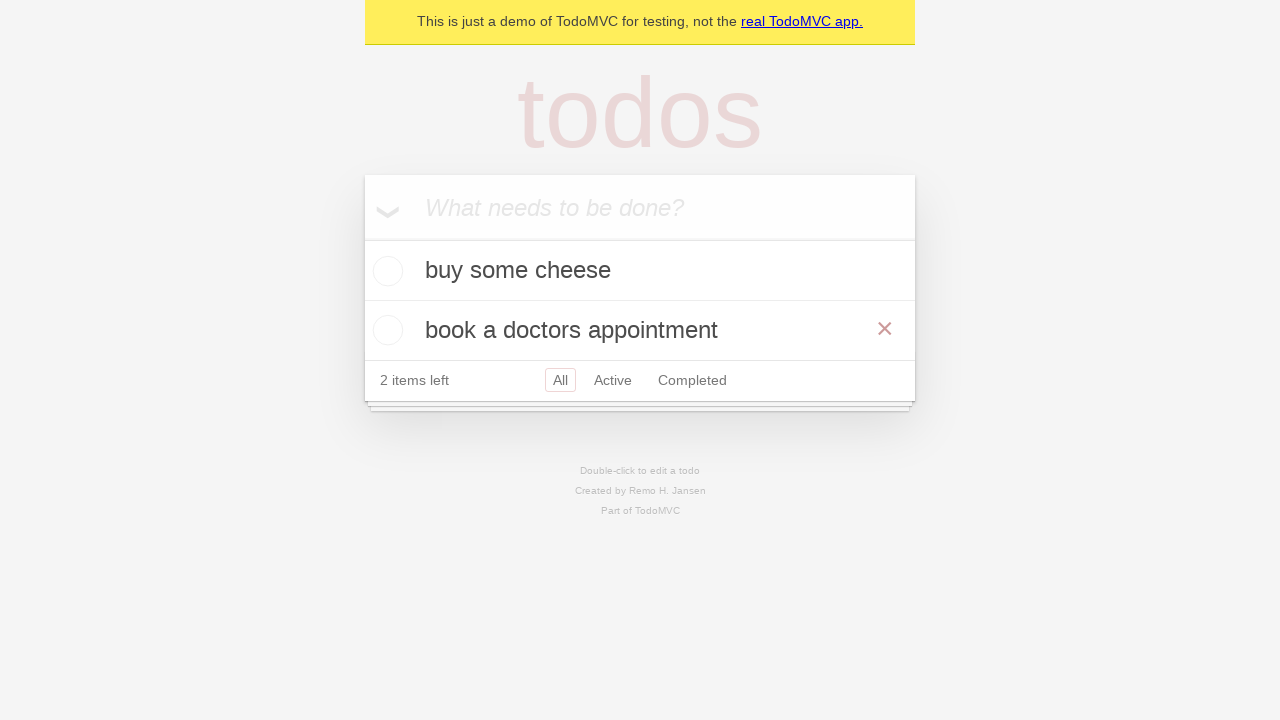